Tests clicking a confirm box button and accepting the confirmation dialog

Starting URL: https://demoqa.com/alerts

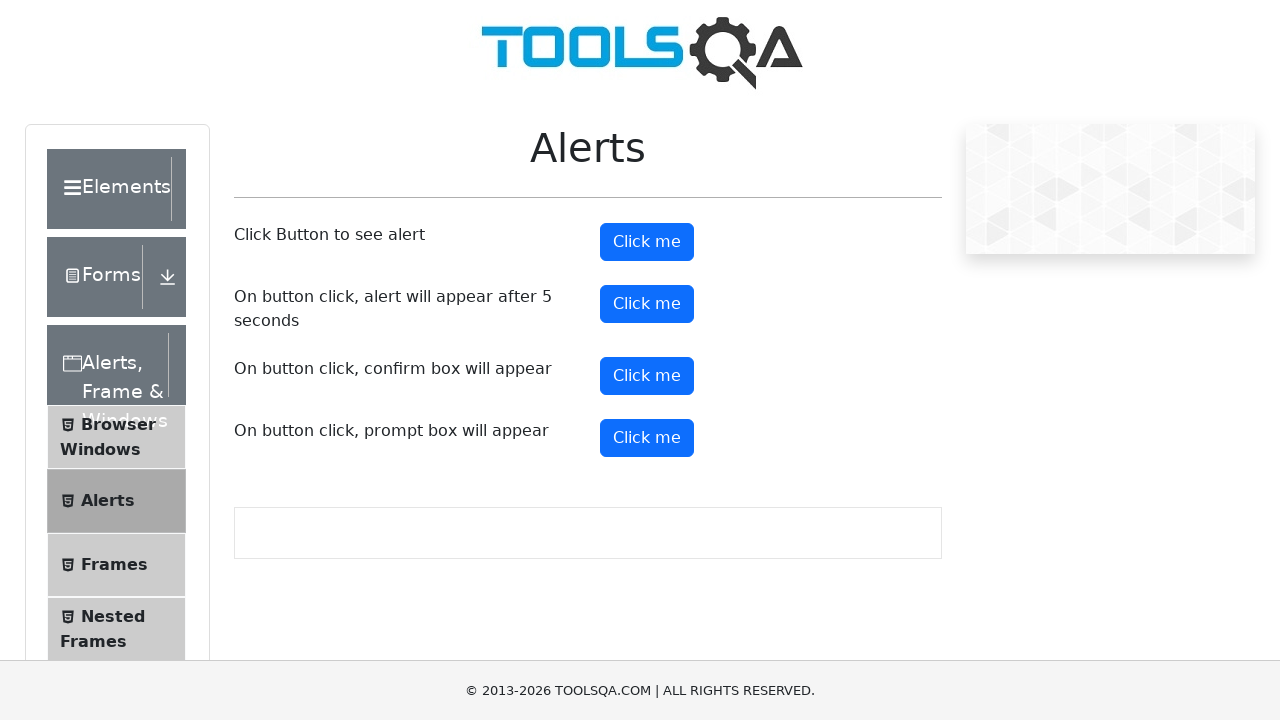

Set up dialog handler to accept confirm dialog
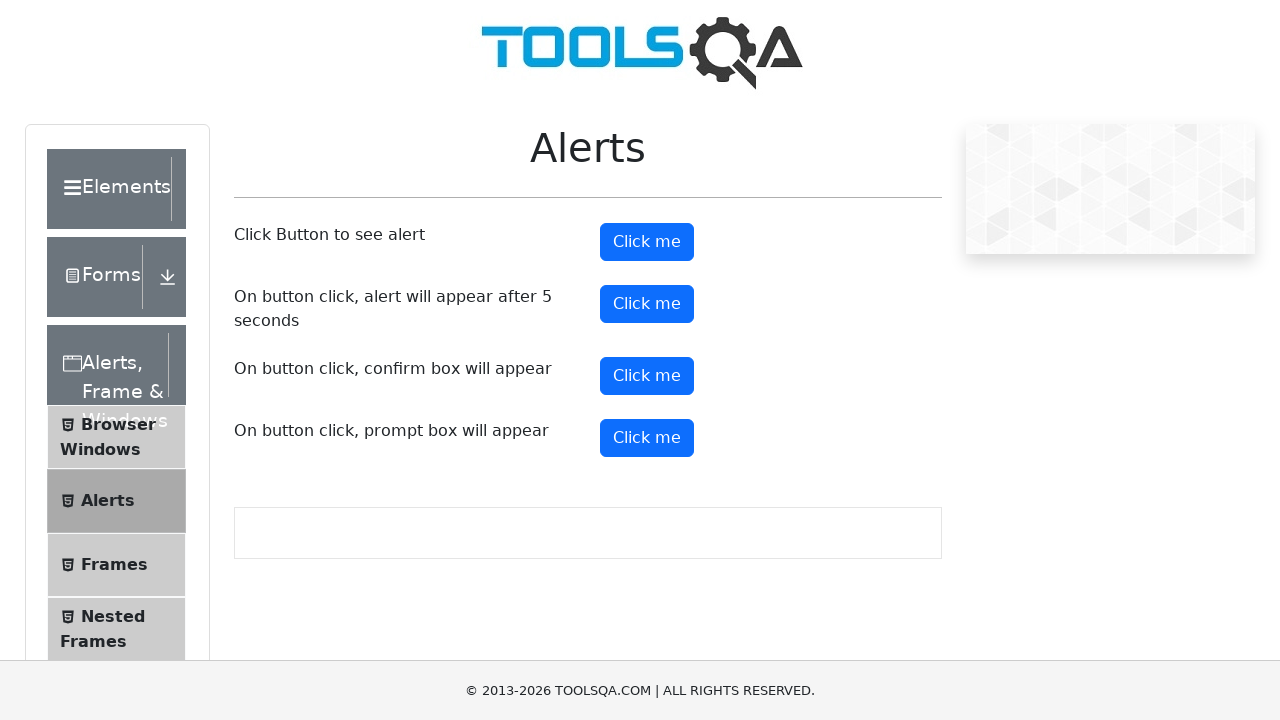

Clicked confirm button to trigger confirmation dialog at (647, 376) on #confirmButton
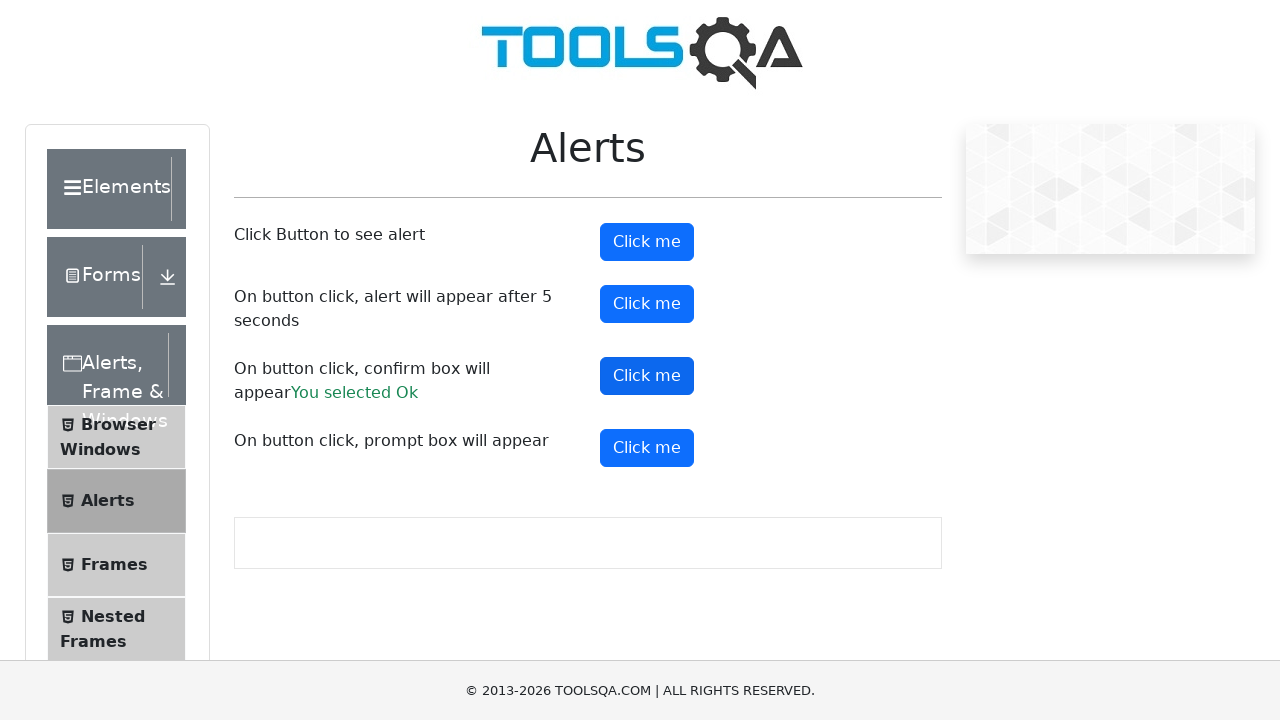

Confirmed dialog accepted and result text appeared
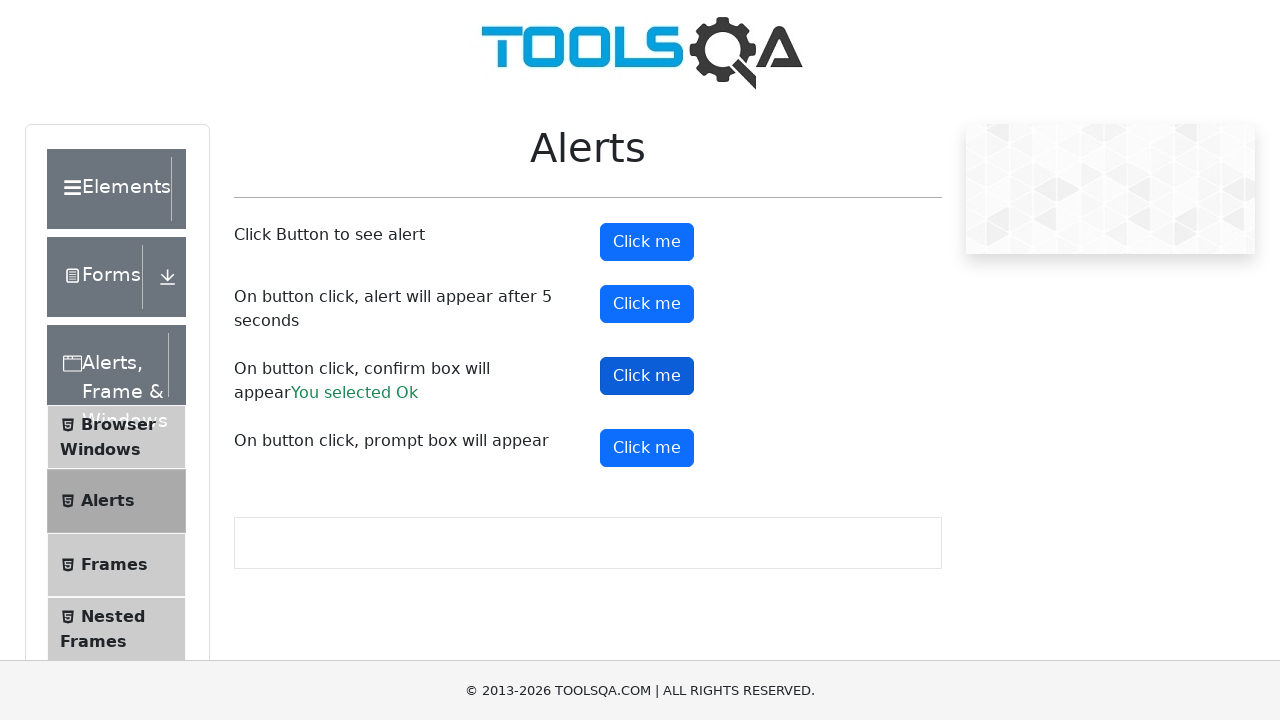

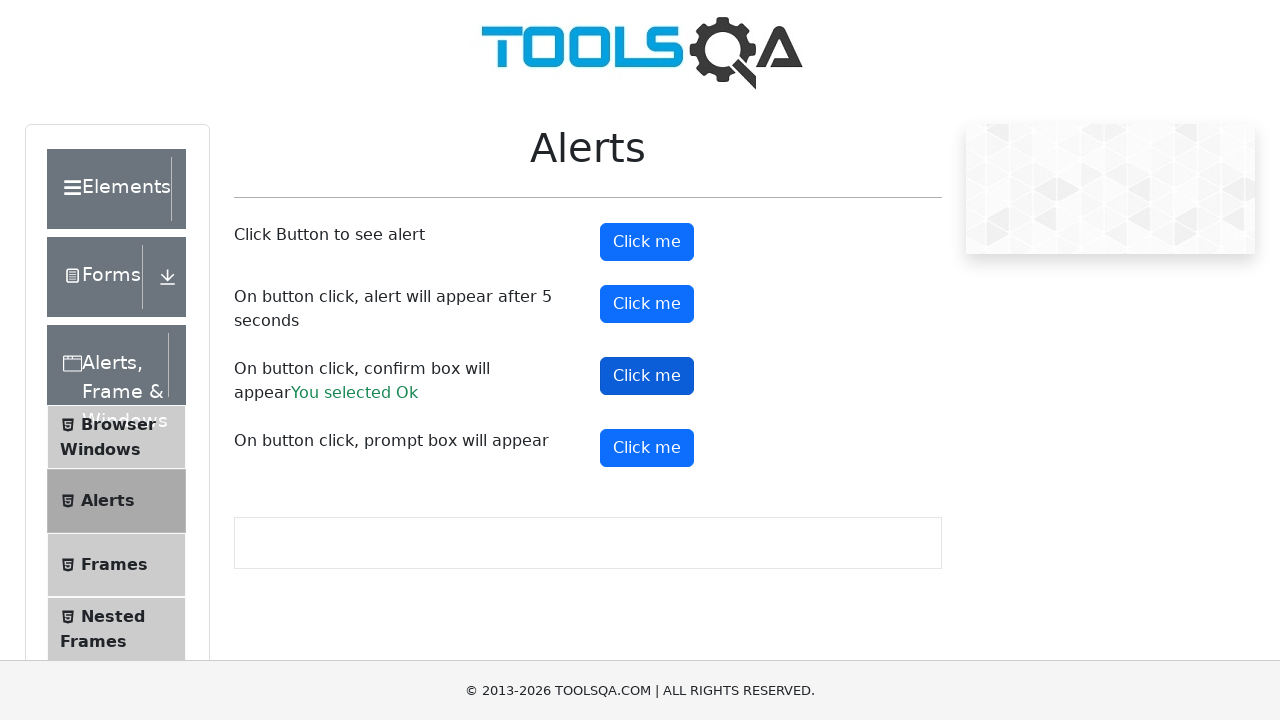